Verifies that the DemoQA login page loads successfully by navigating to it and waiting for the page to load.

Starting URL: https://demoqa.com/login

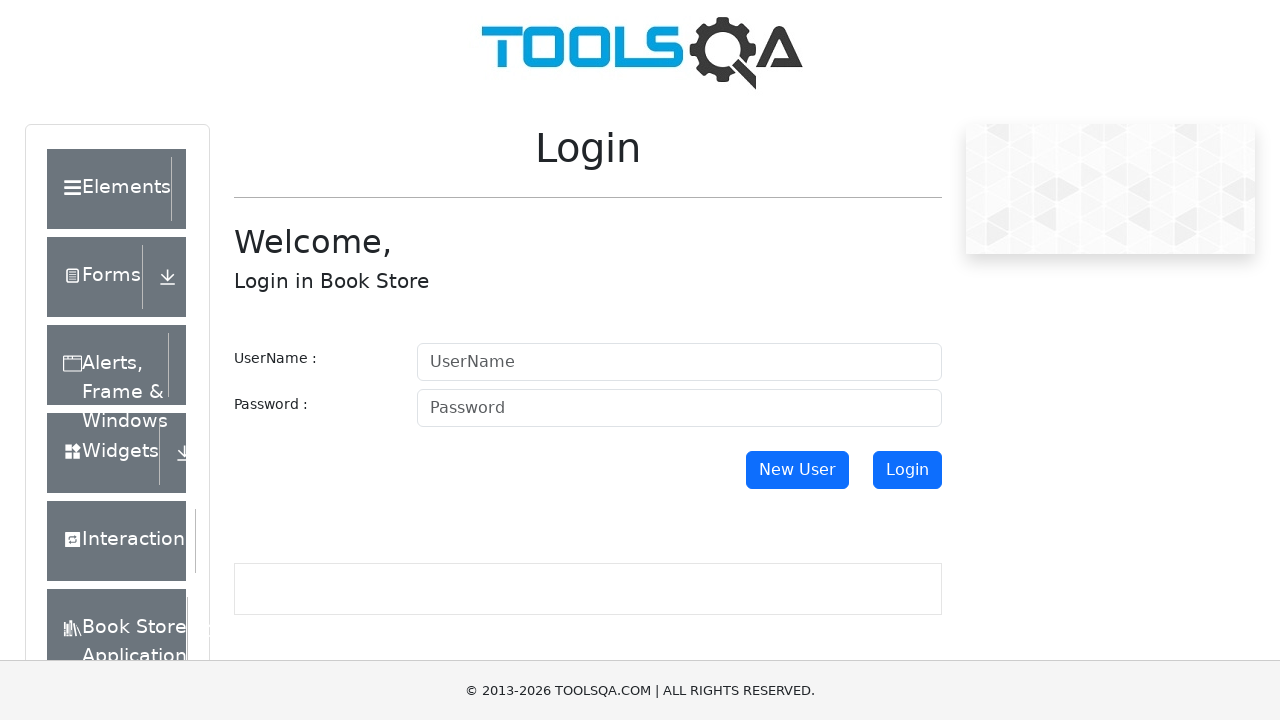

Navigated to DemoQA login page
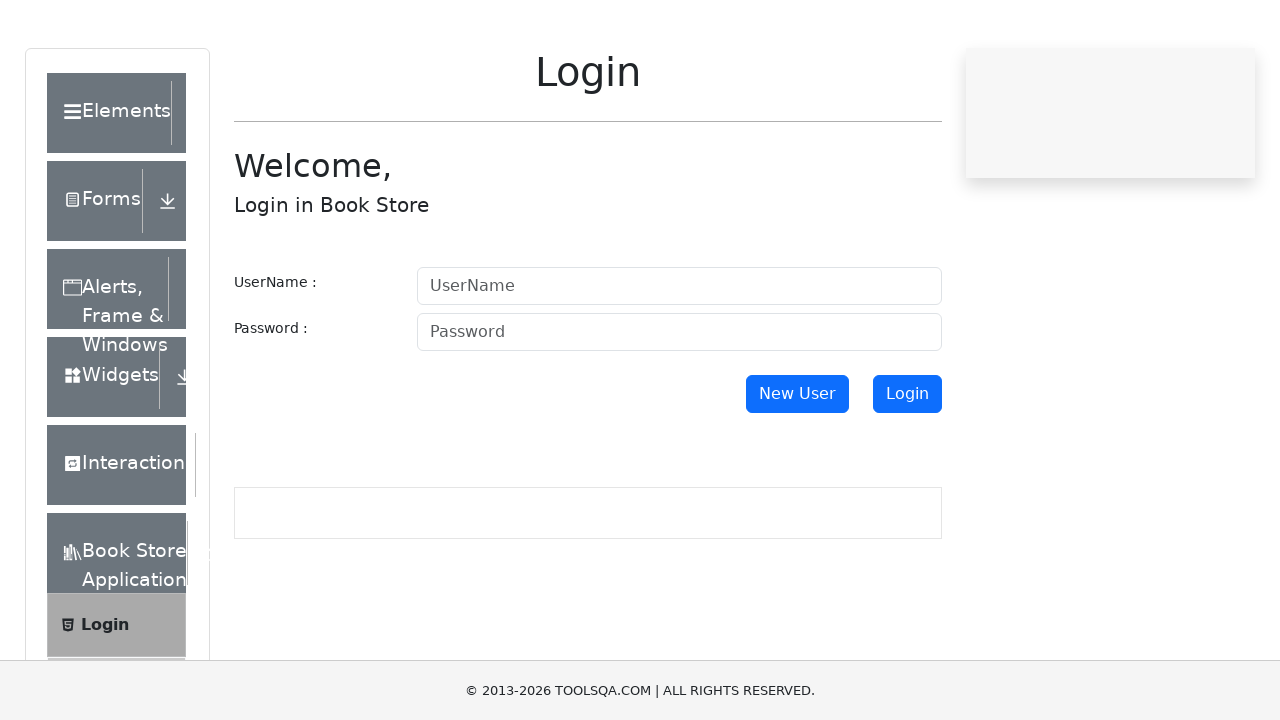

Page DOM content loaded
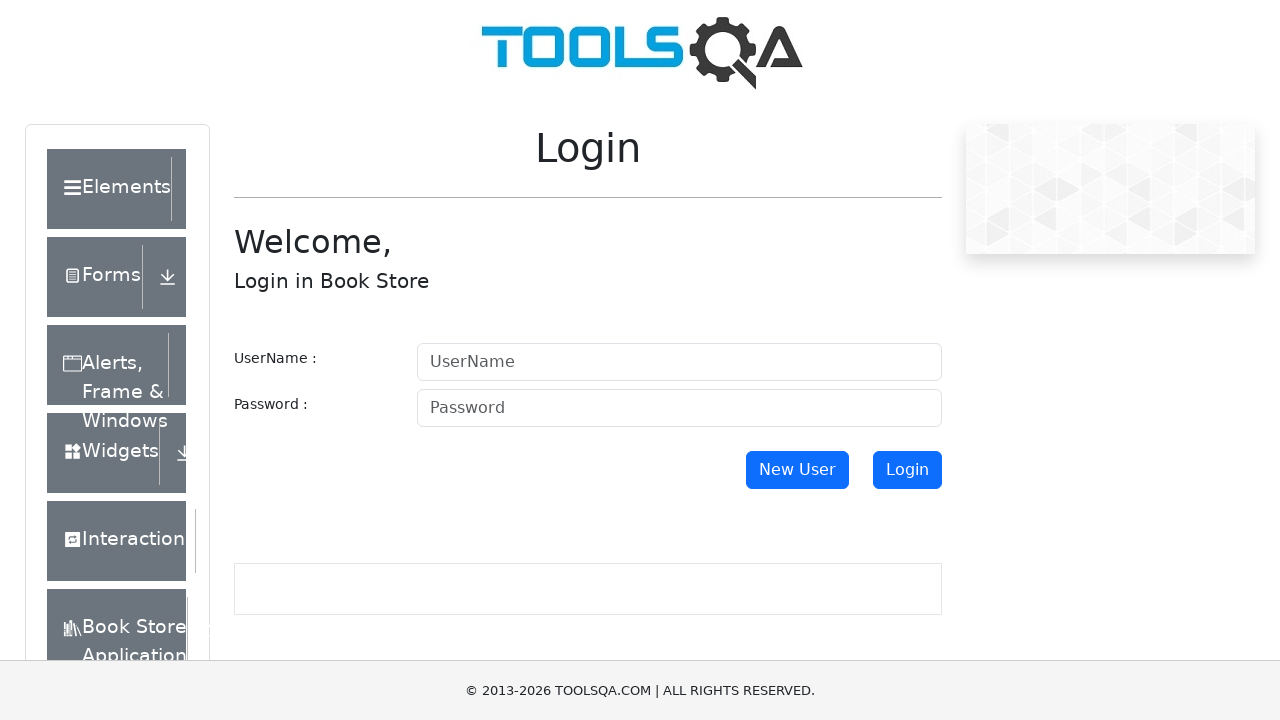

Login page title verified: demosite
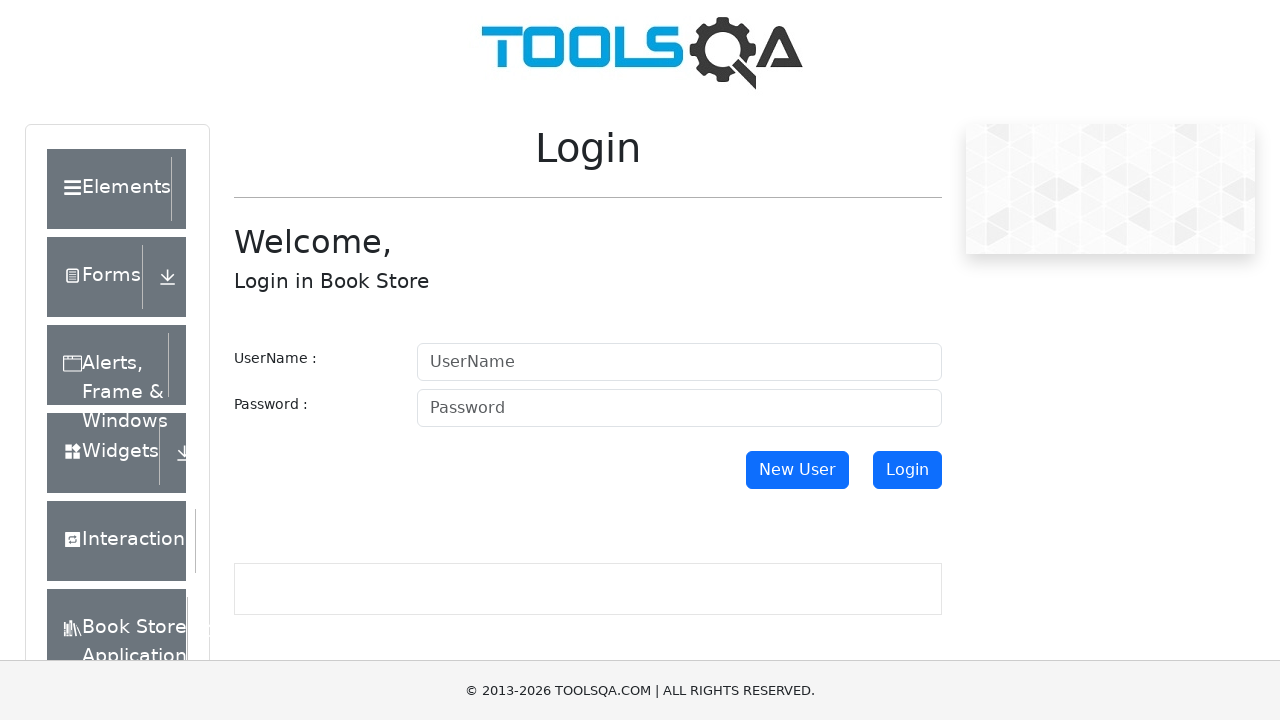

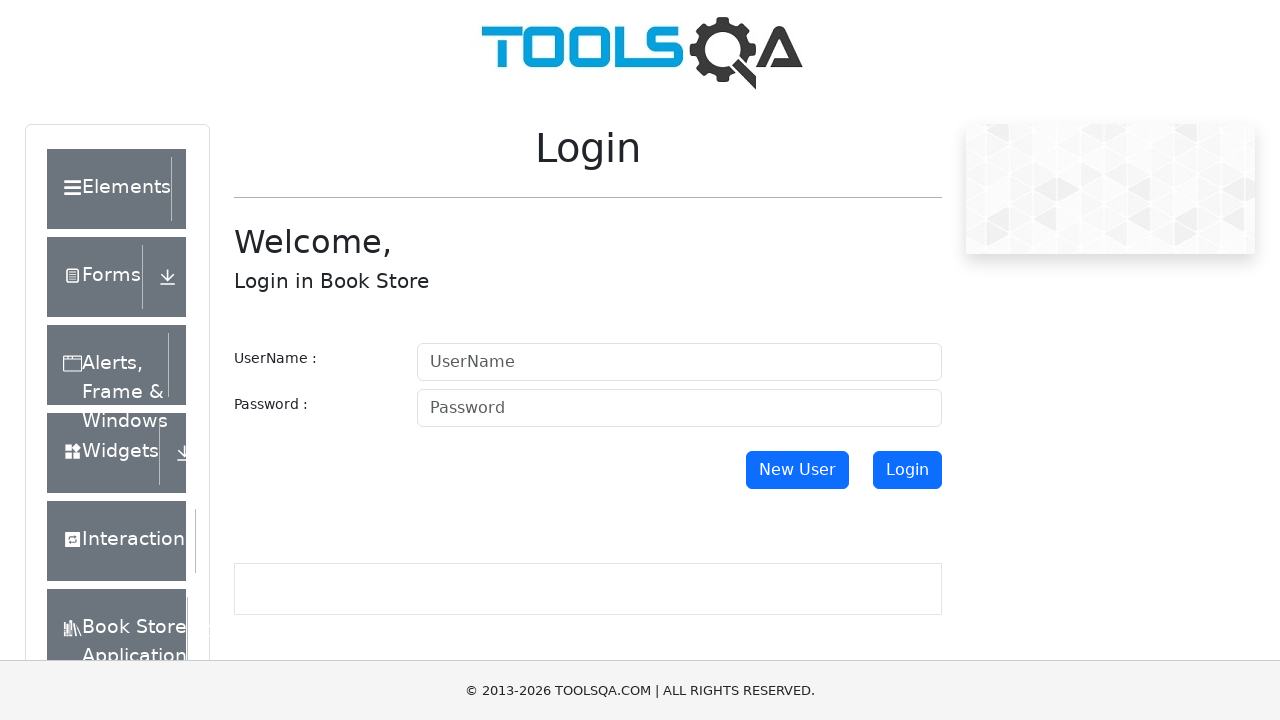